Navigates to Advantage Online Shopping website and verifies that the speakers text element is present and loaded

Starting URL: https://www.advantageonlineshopping.com/

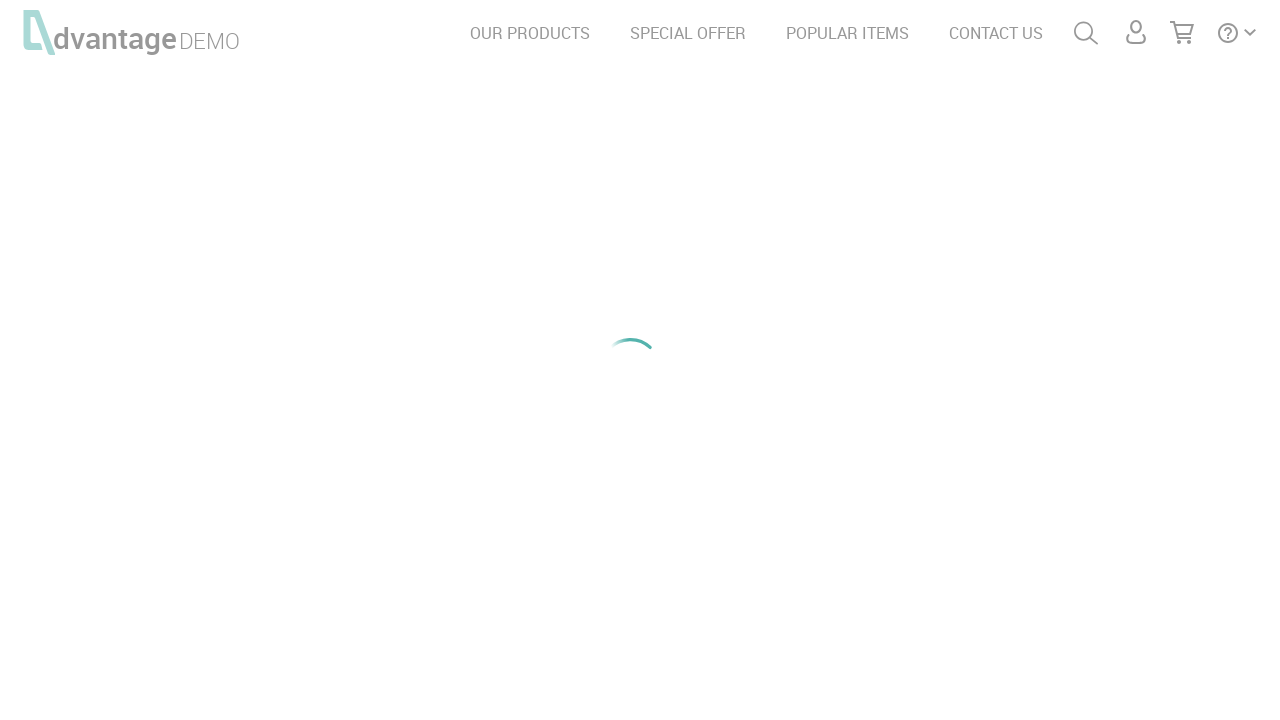

Navigated to Advantage Online Shopping website
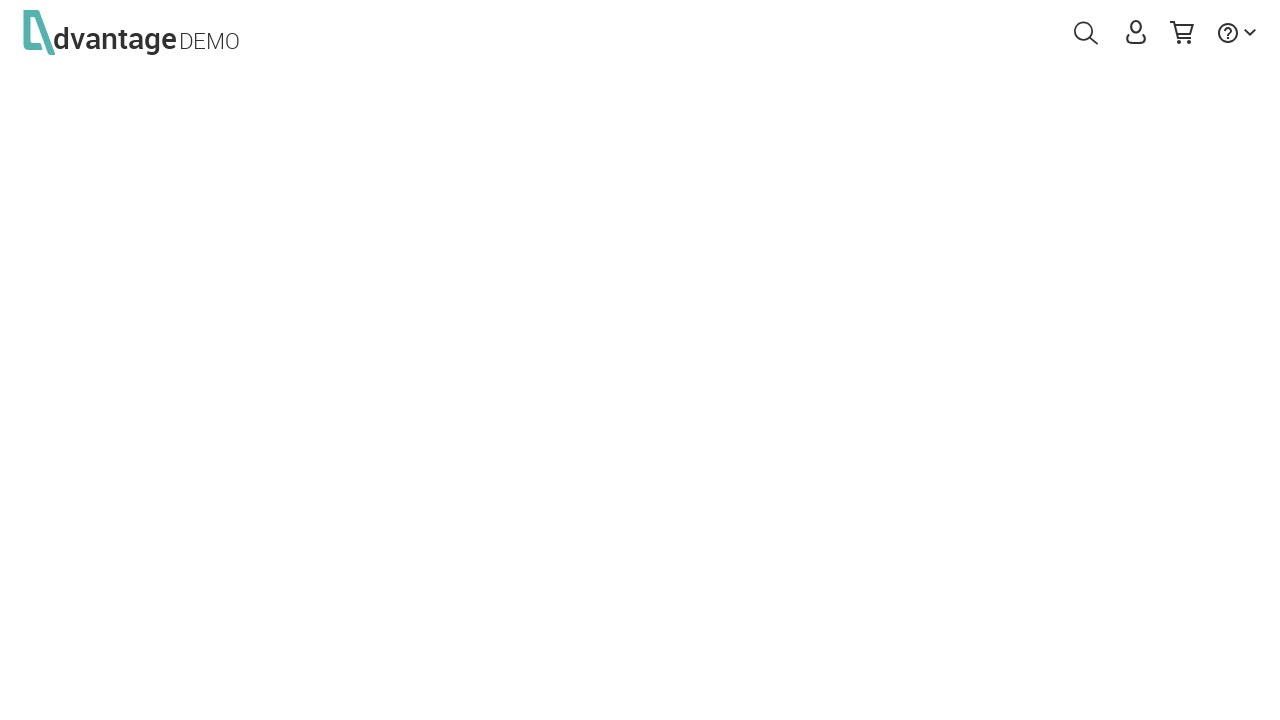

Retrieved speakers text element content
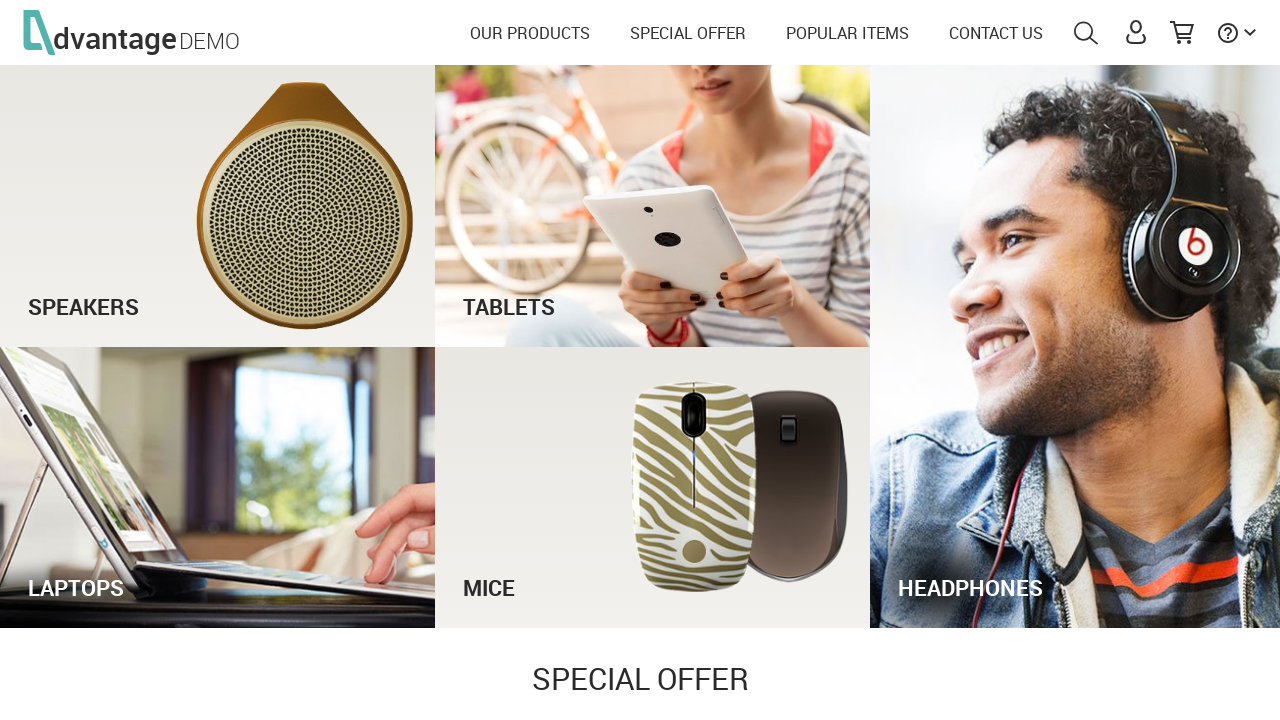

Printed speakers text content: SPEAKERS
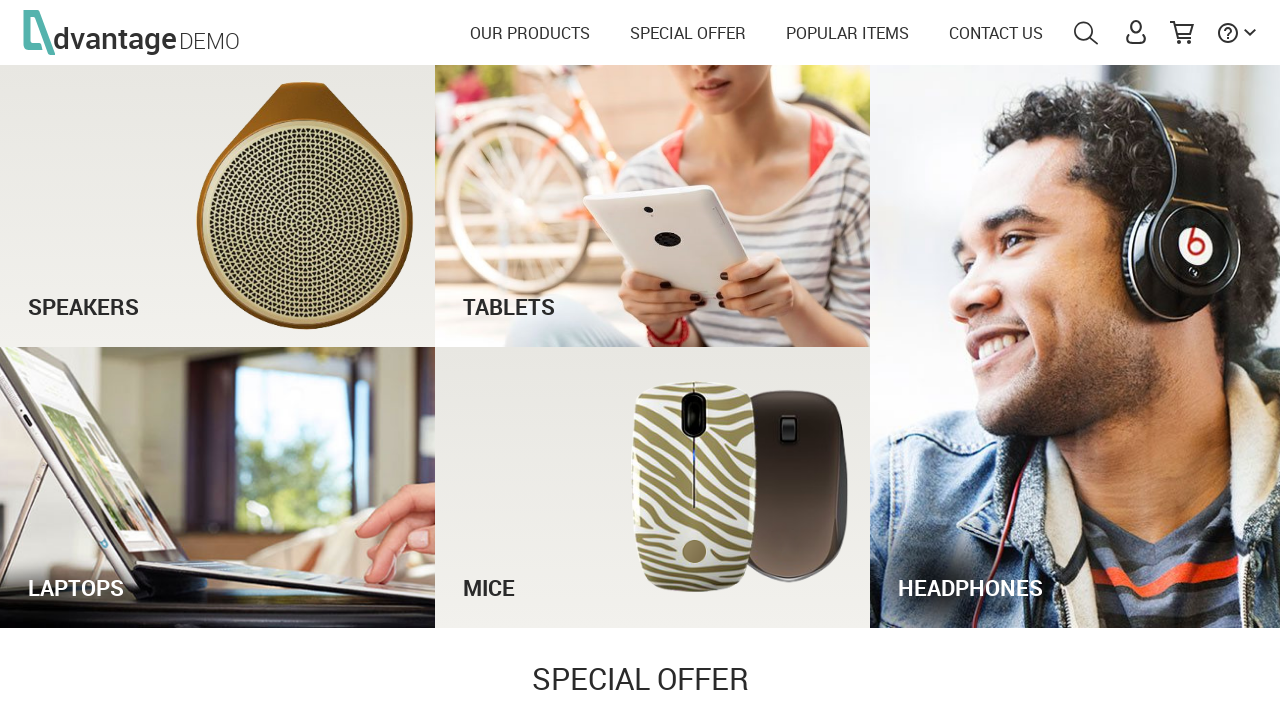

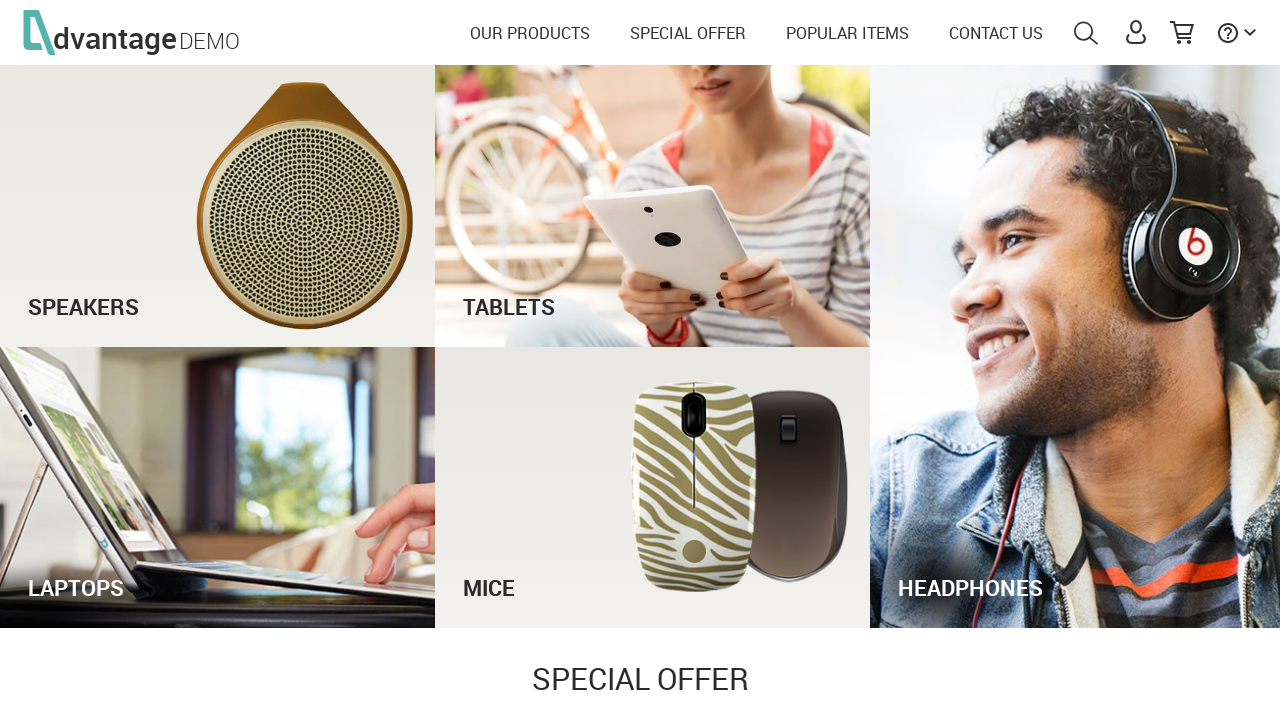